Tests HTML5 form validation by attempting to submit an empty form and verifying validation messages

Starting URL: https://automationfc.github.io/html5/index.html

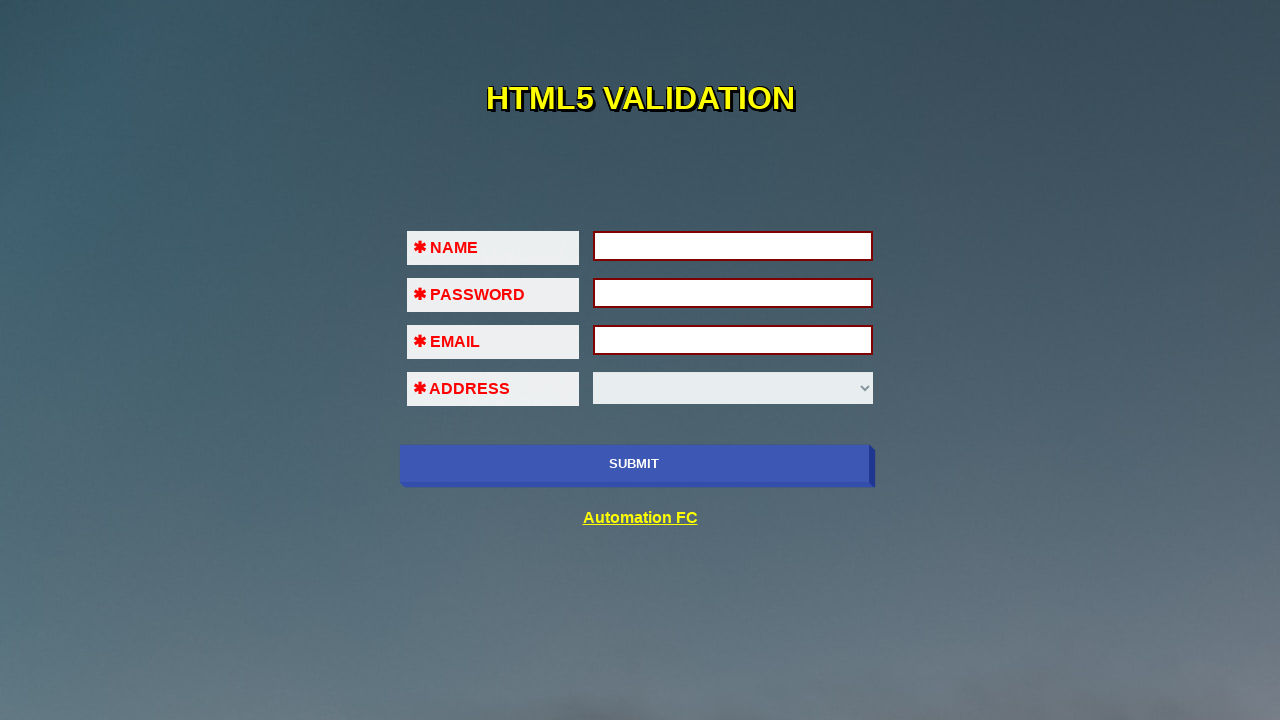

Clicked submit button to trigger HTML5 form validation on empty form at (634, 464) on .btn
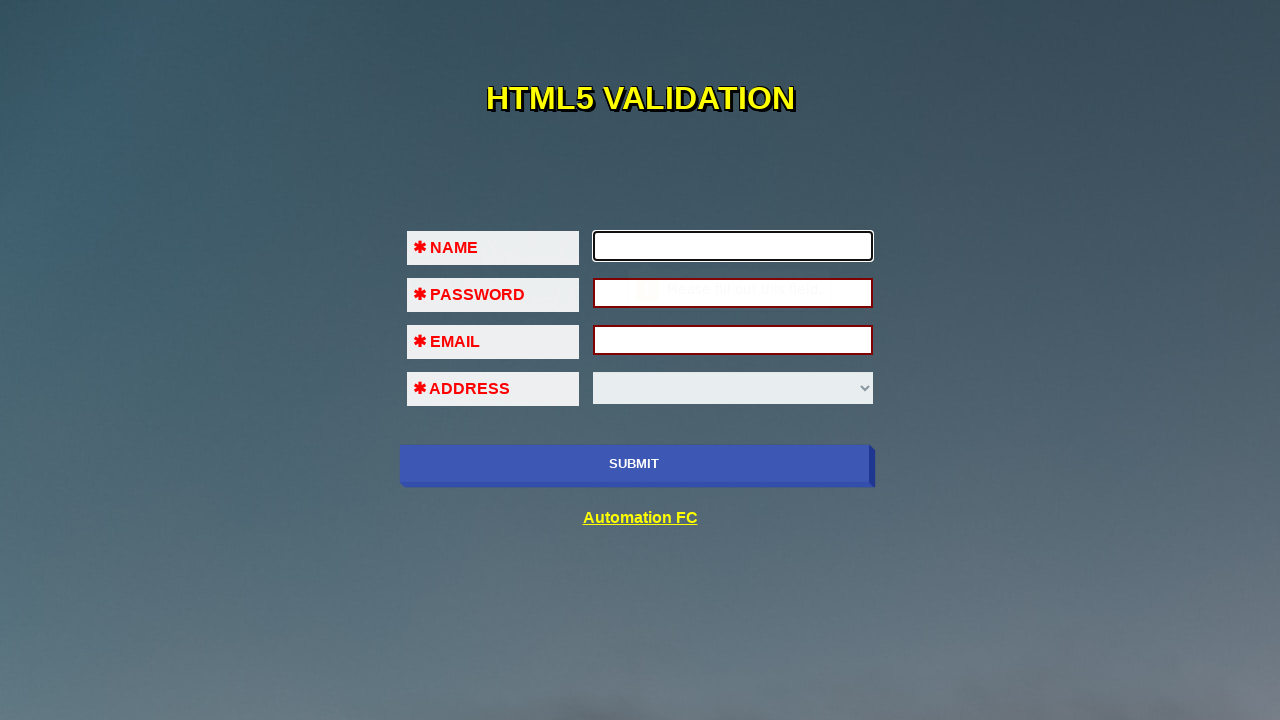

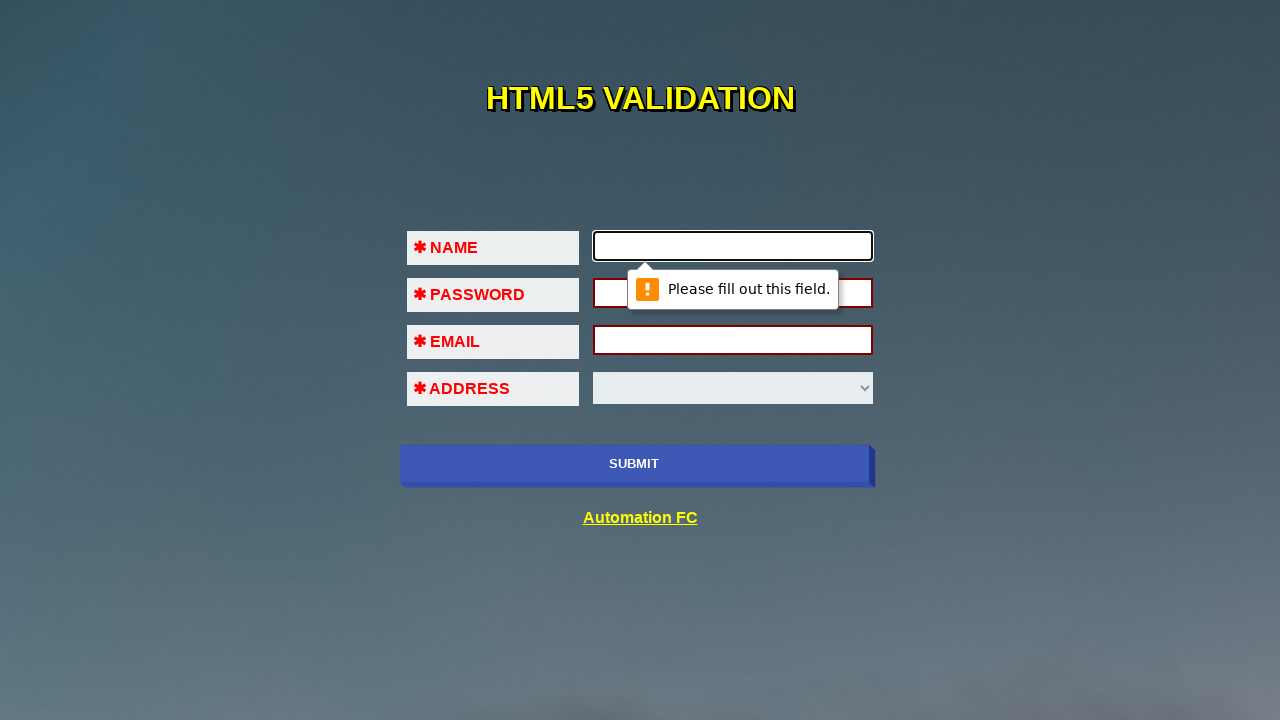